Tests text input functionality by finding a text field, entering text, verifying the text was entered correctly, sending additional text, clearing the field, and verifying it was cleared.

Starting URL: https://rahulshettyacademy.com/loginpagePractise/

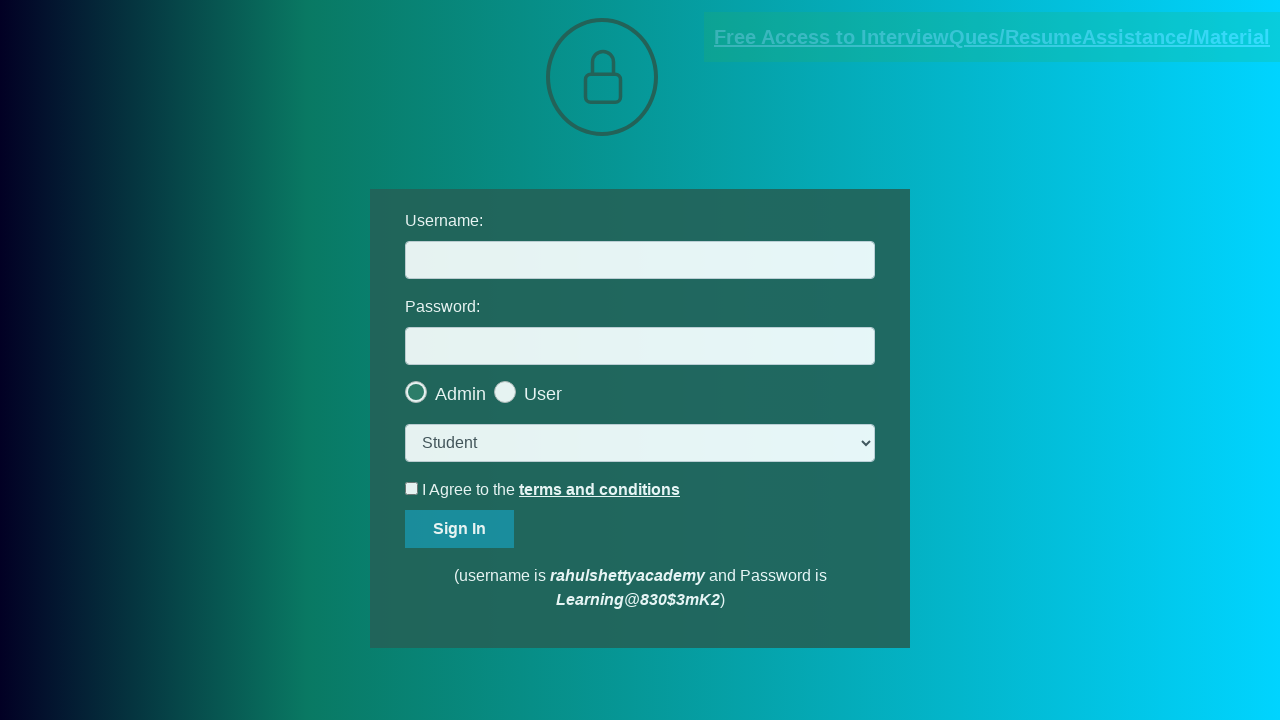

Located all text input fields on the page
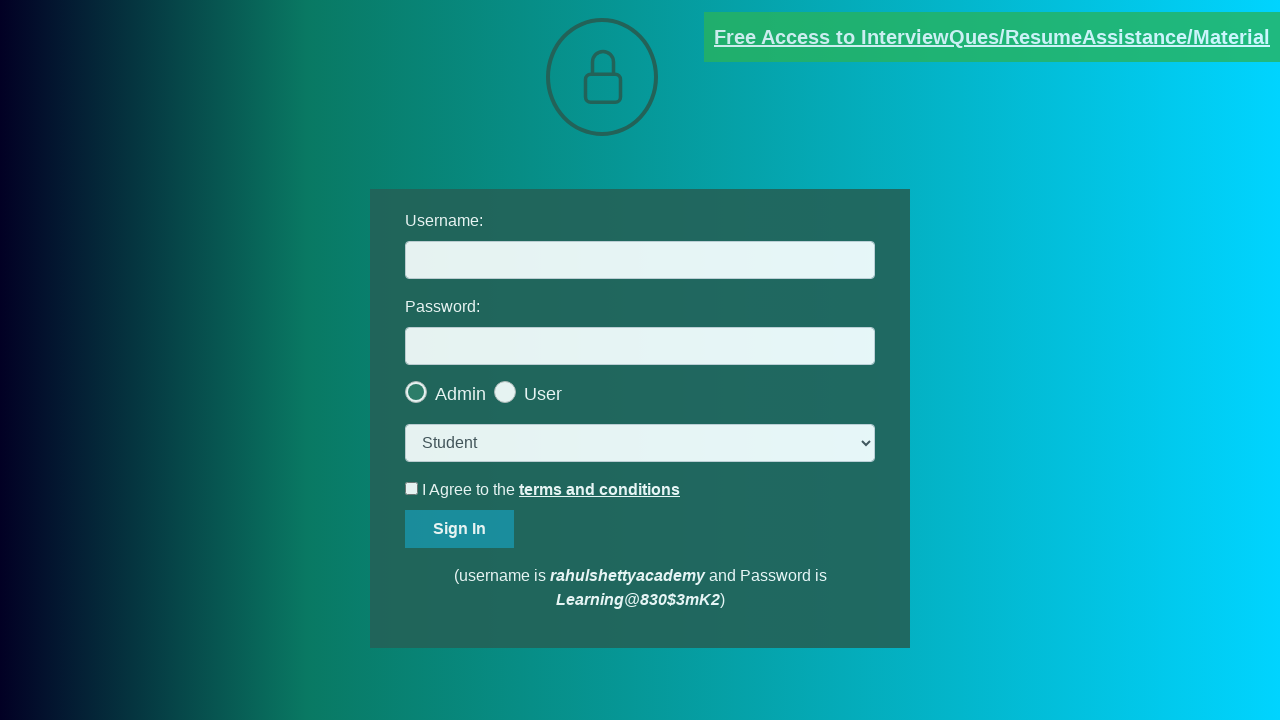

Verified that text input fields exist
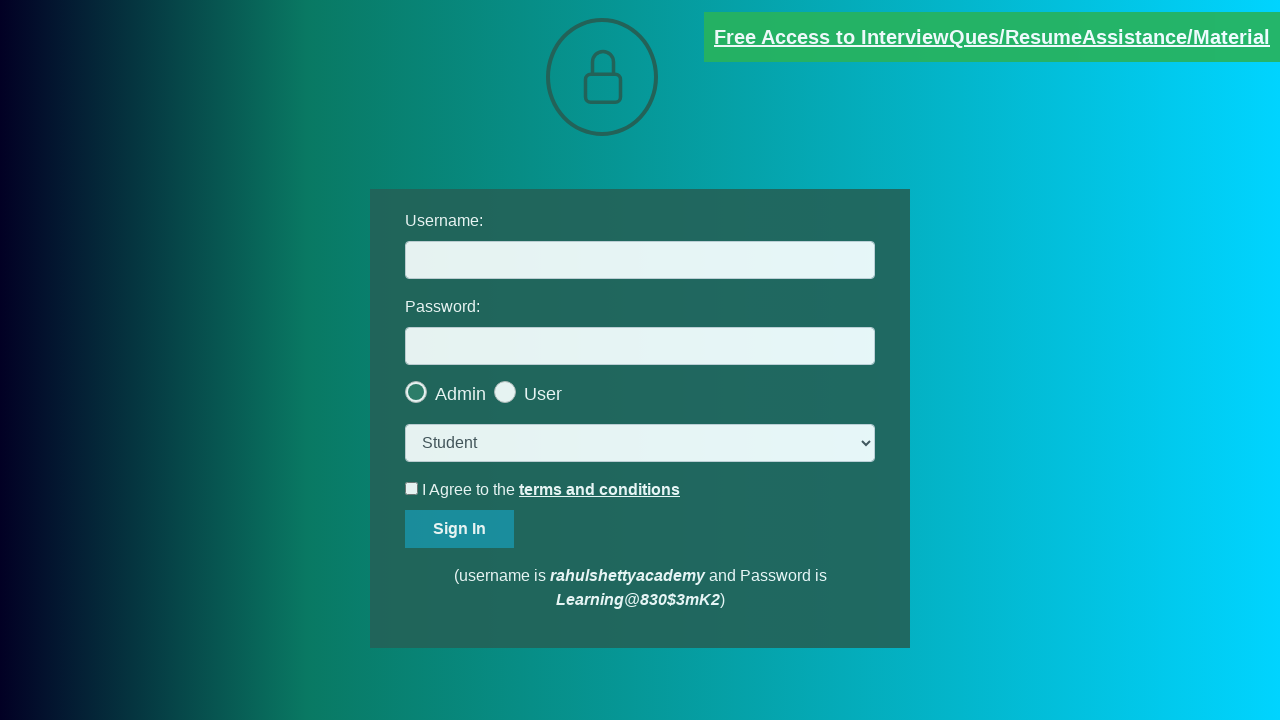

Retrieved the first text input field
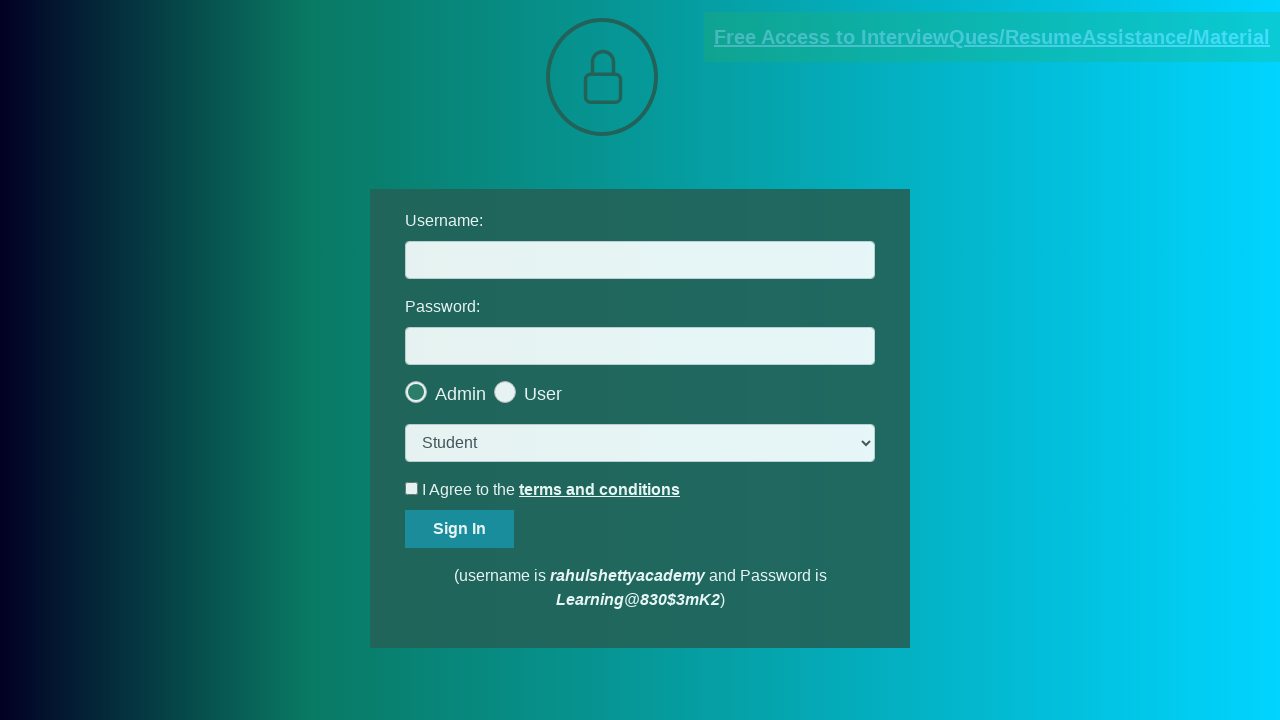

Filled text field with 'Hello World' on input[type='text'] >> nth=0
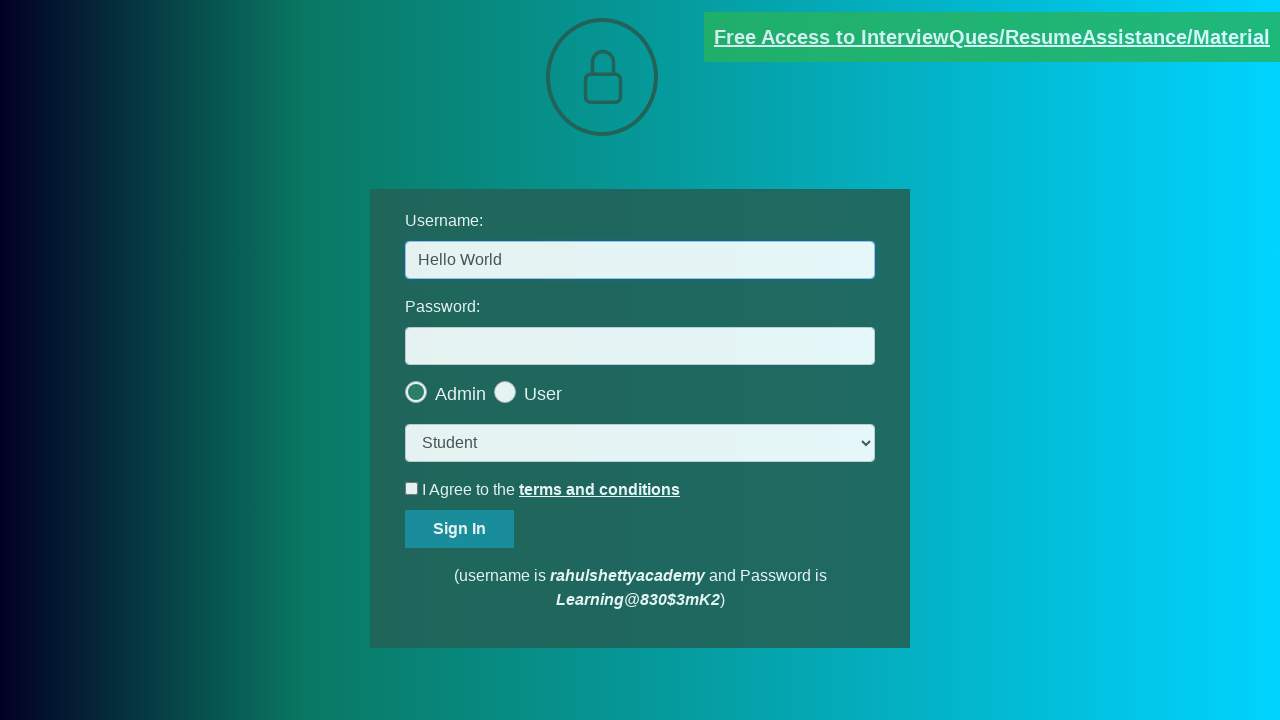

Verified that 'Hello World' was entered correctly
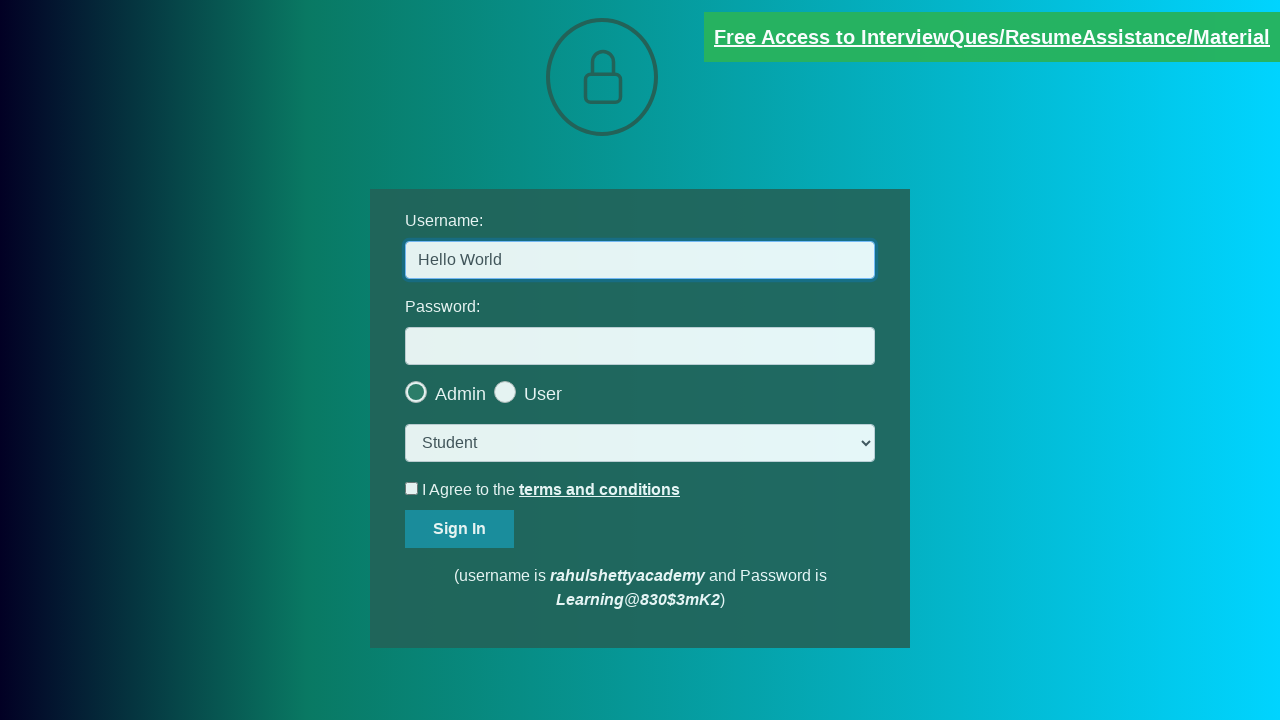

Typed additional text ' from Selenium!' to append to existing text on input[type='text'] >> nth=0
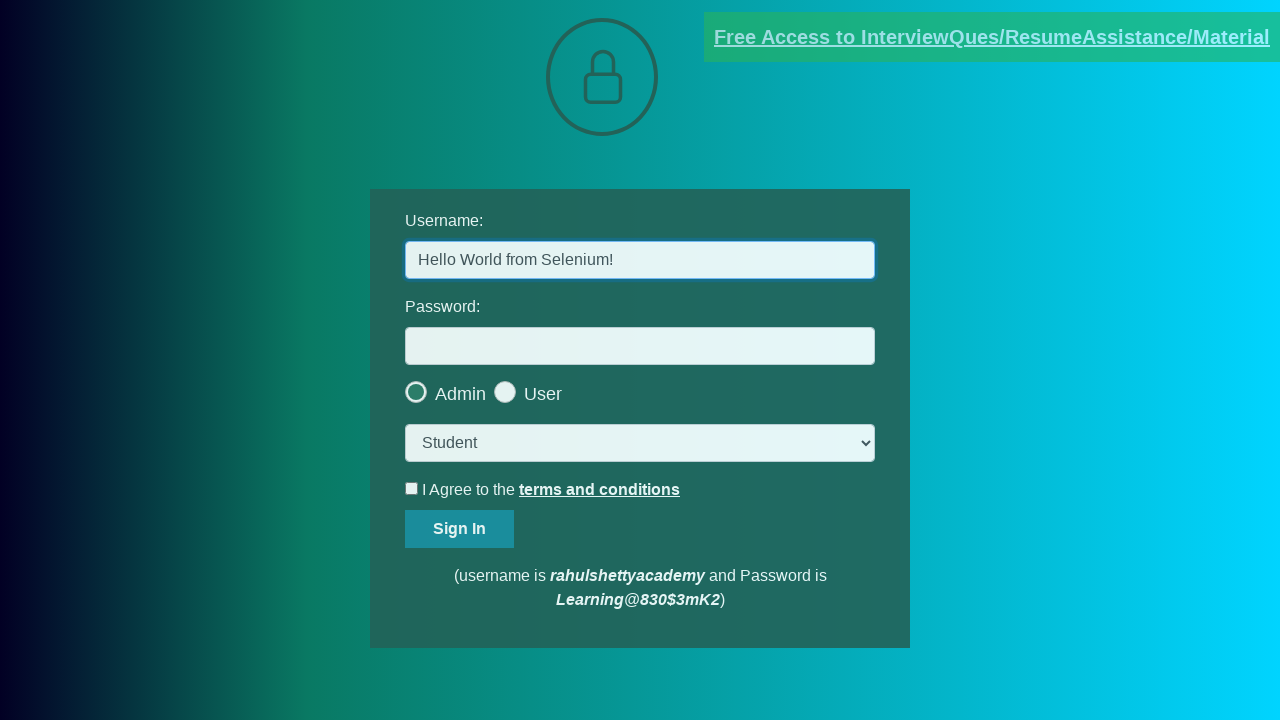

Cleared the text field on input[type='text'] >> nth=0
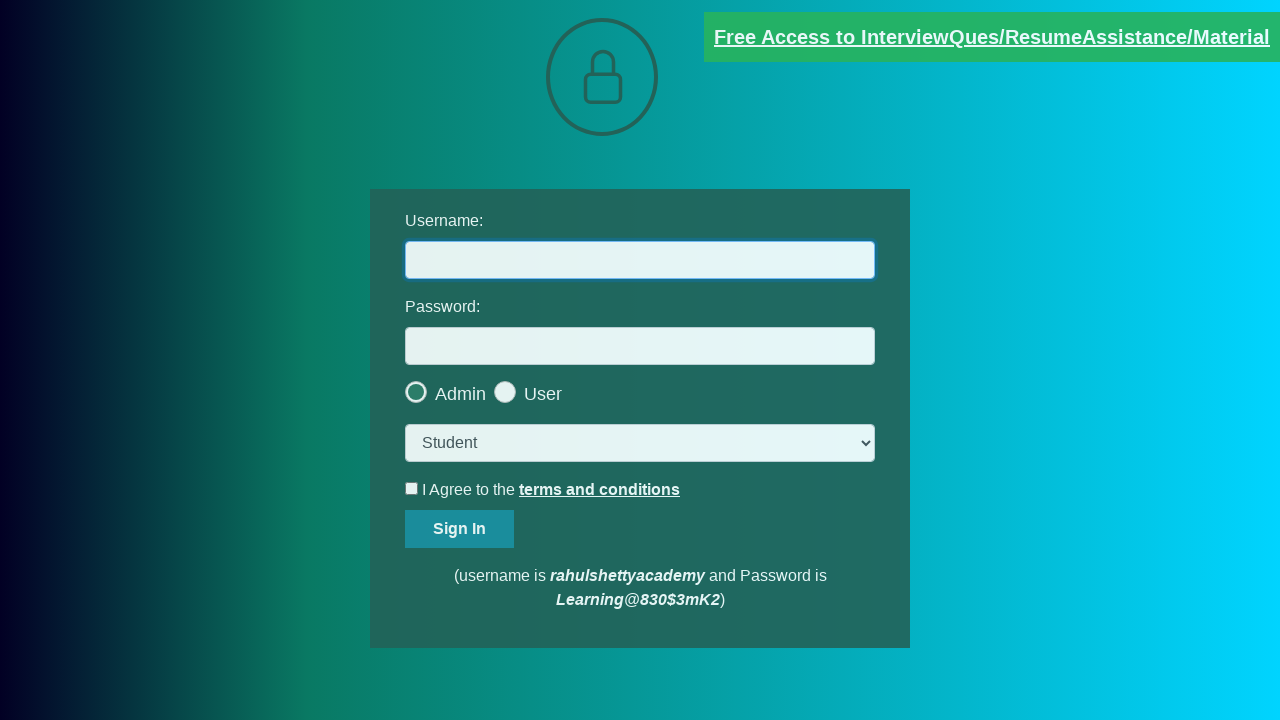

Verified that the text field is now empty
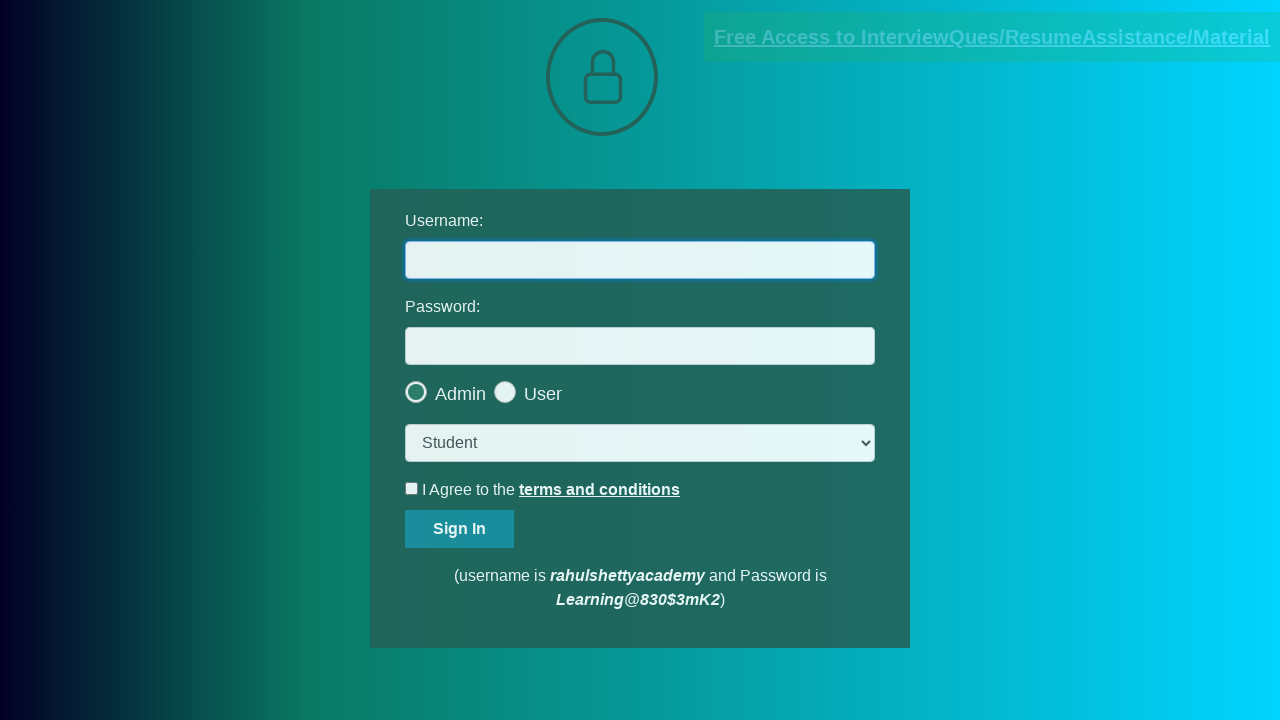

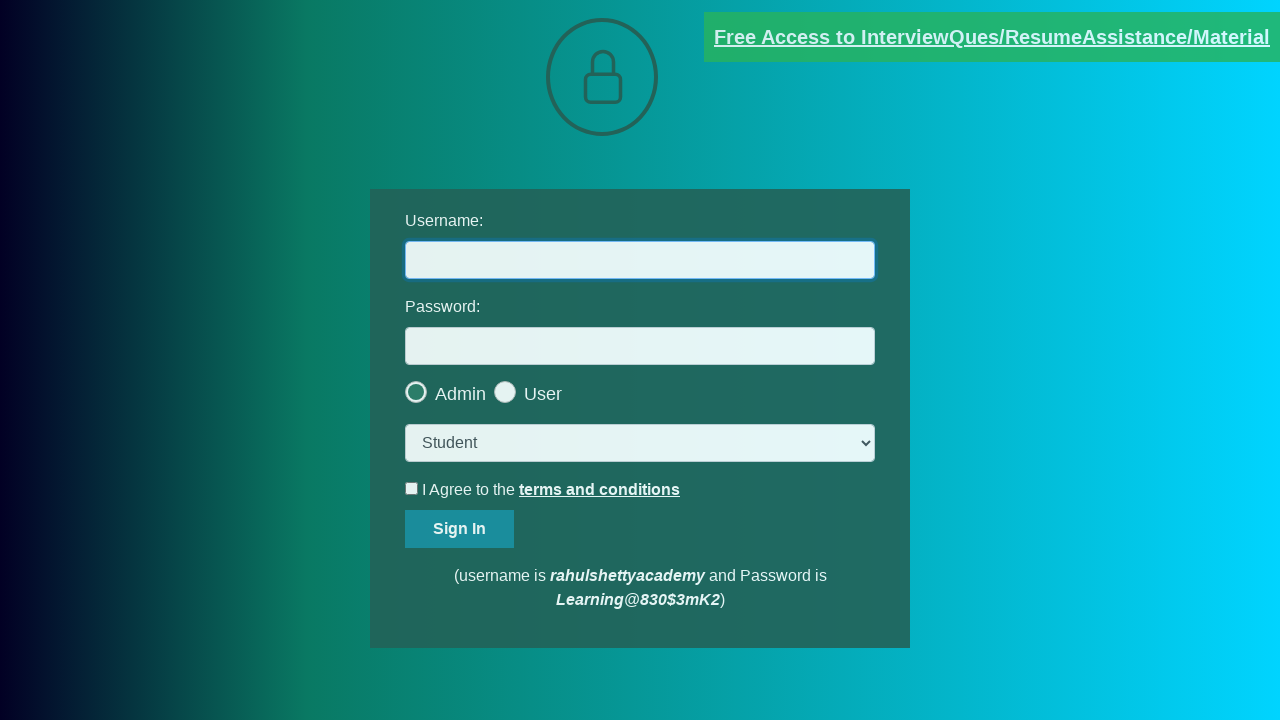